Navigates to the Gamekee HBR (Heaven Burns Red) wiki page and sets the browser window size

Starting URL: https://www.gamekee.com/hbr/

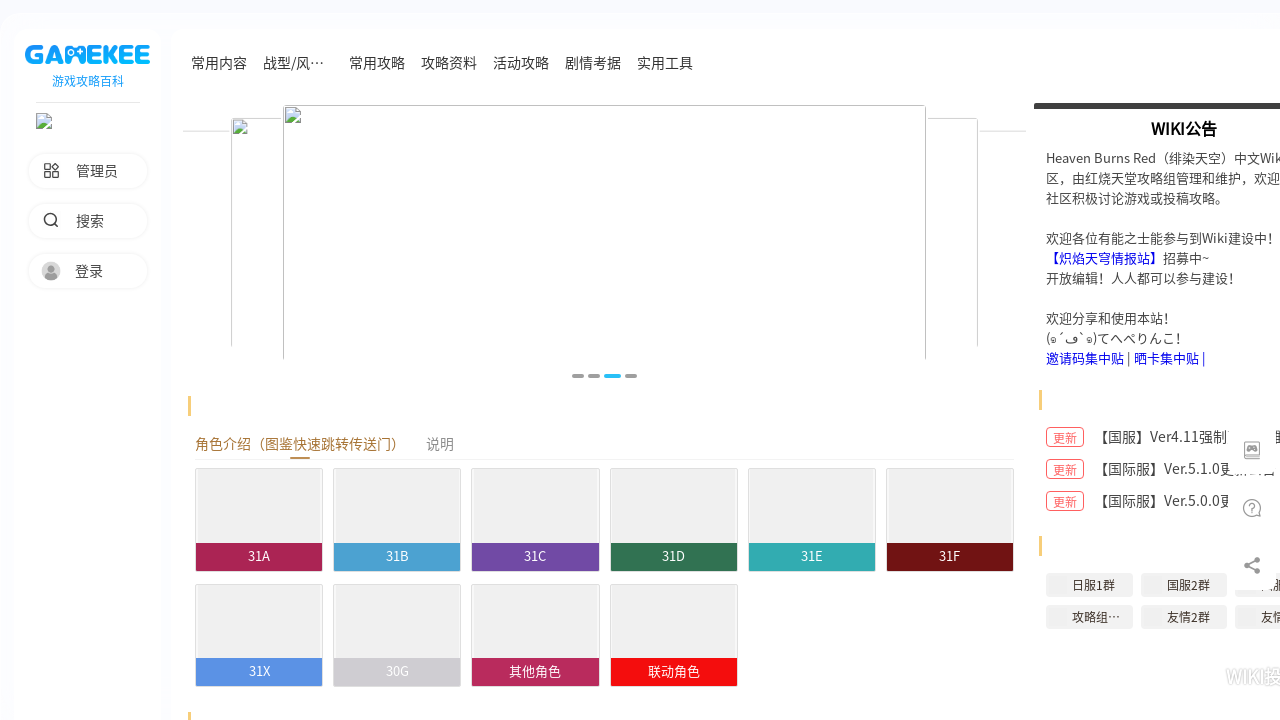

Set browser window size to 1160x820
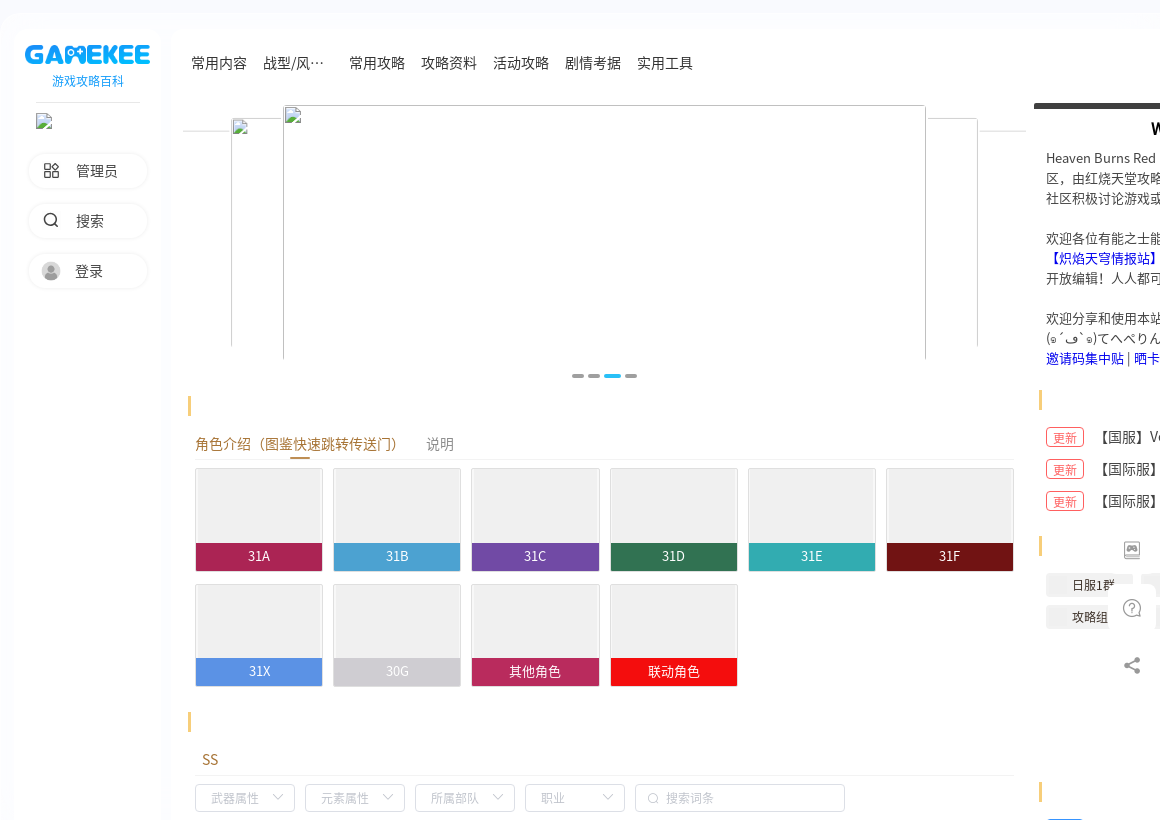

Gamekee HBR wiki page fully loaded (domcontentloaded)
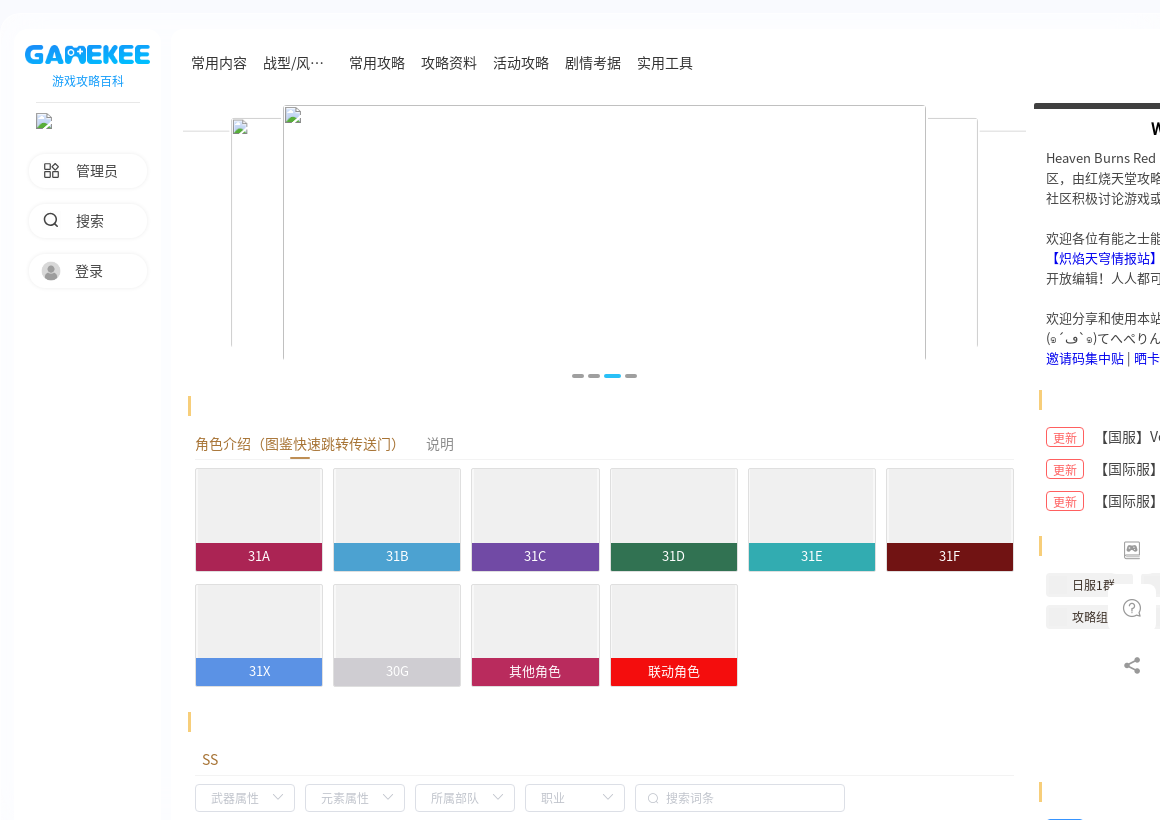

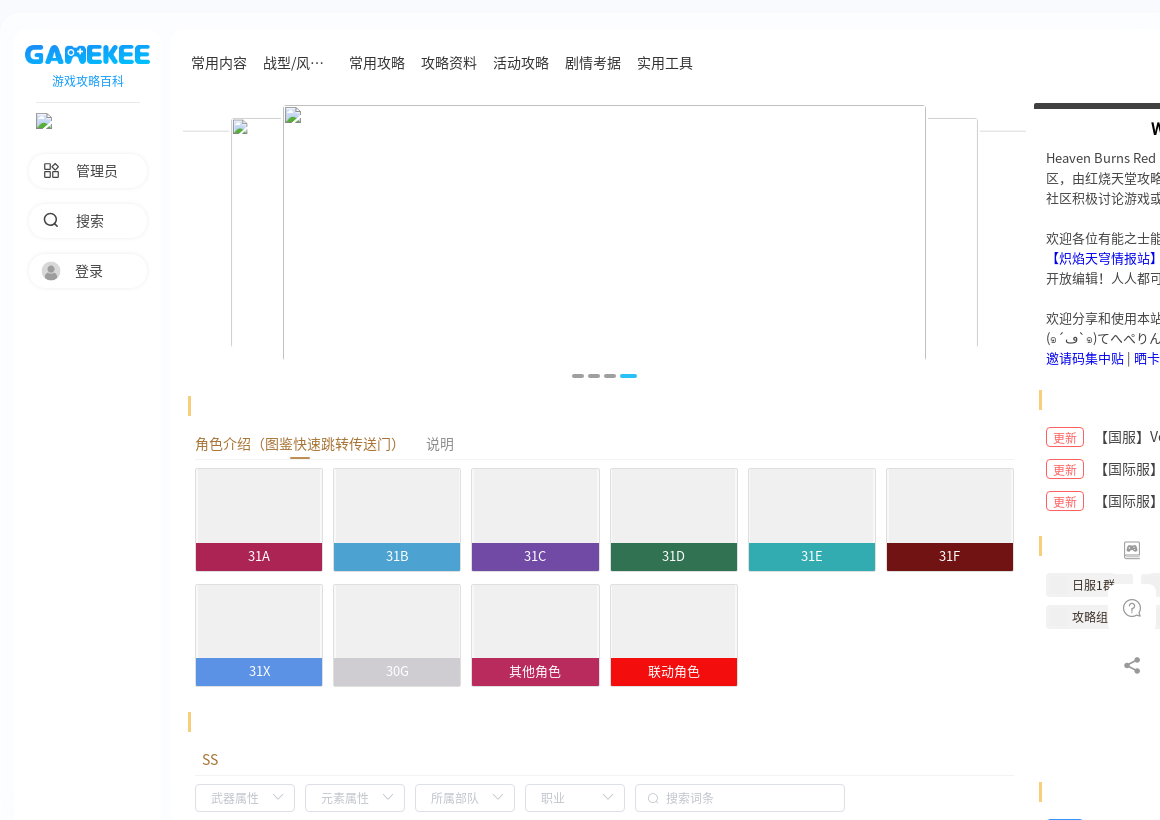